Tests drag and drop functionality by dragging an element from source to target position within an iframe

Starting URL: https://jqueryui.com/droppable/

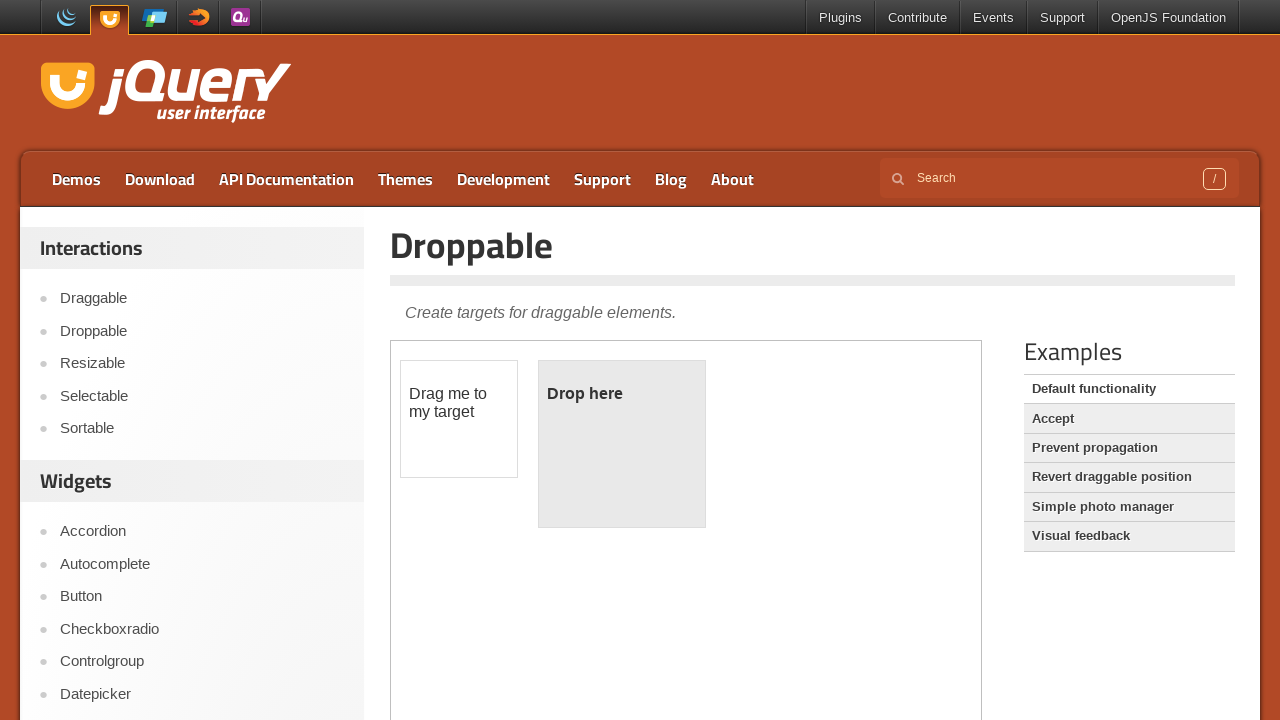

Located the iframe containing the drag and drop demo
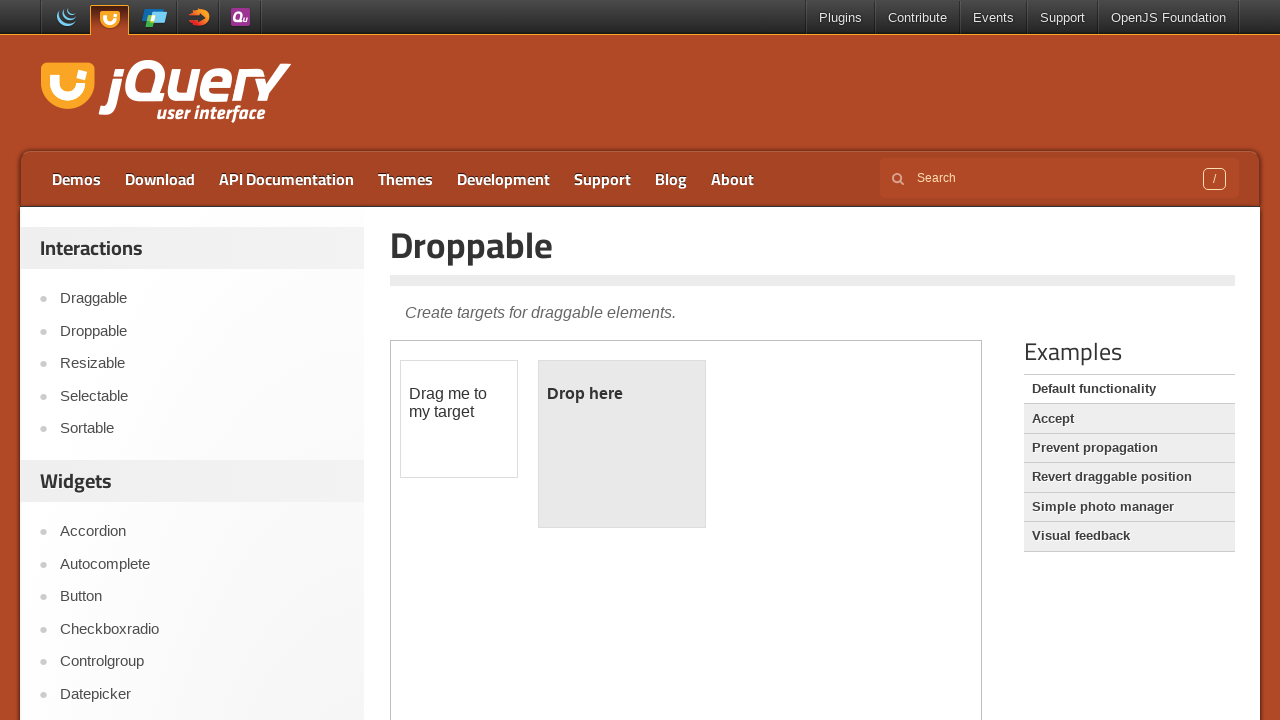

Located the draggable source element
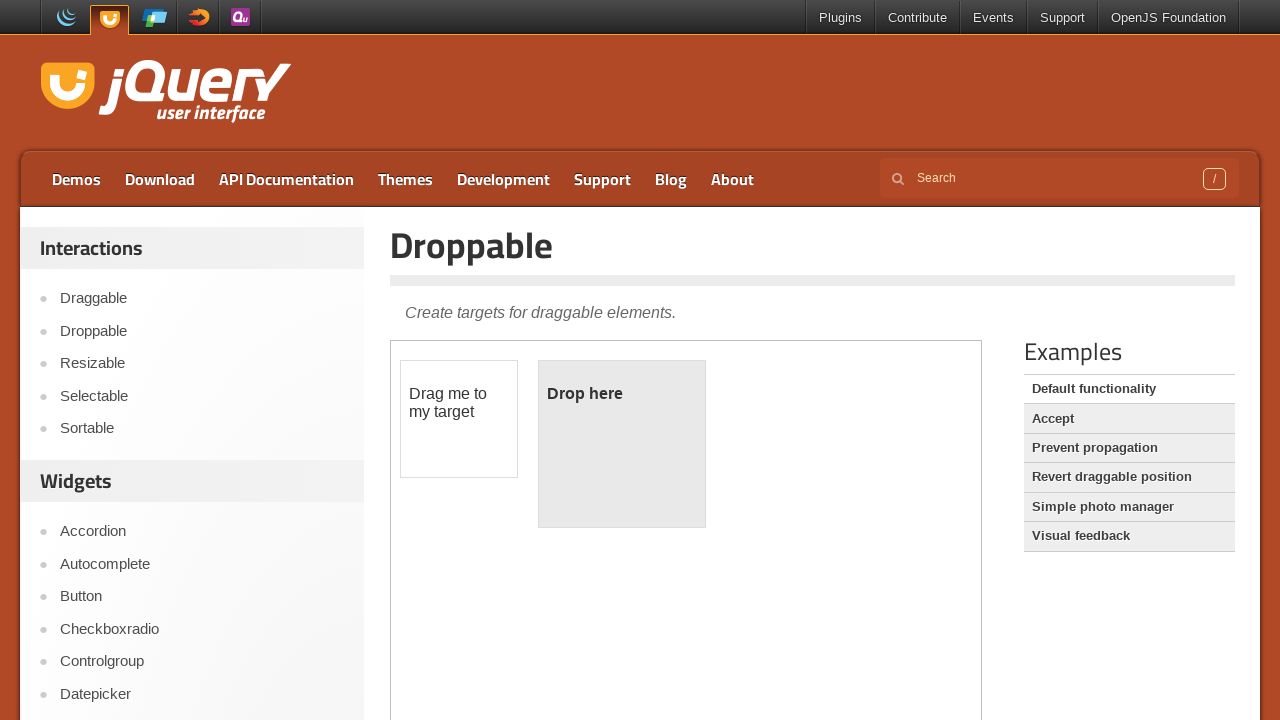

Located the droppable target element
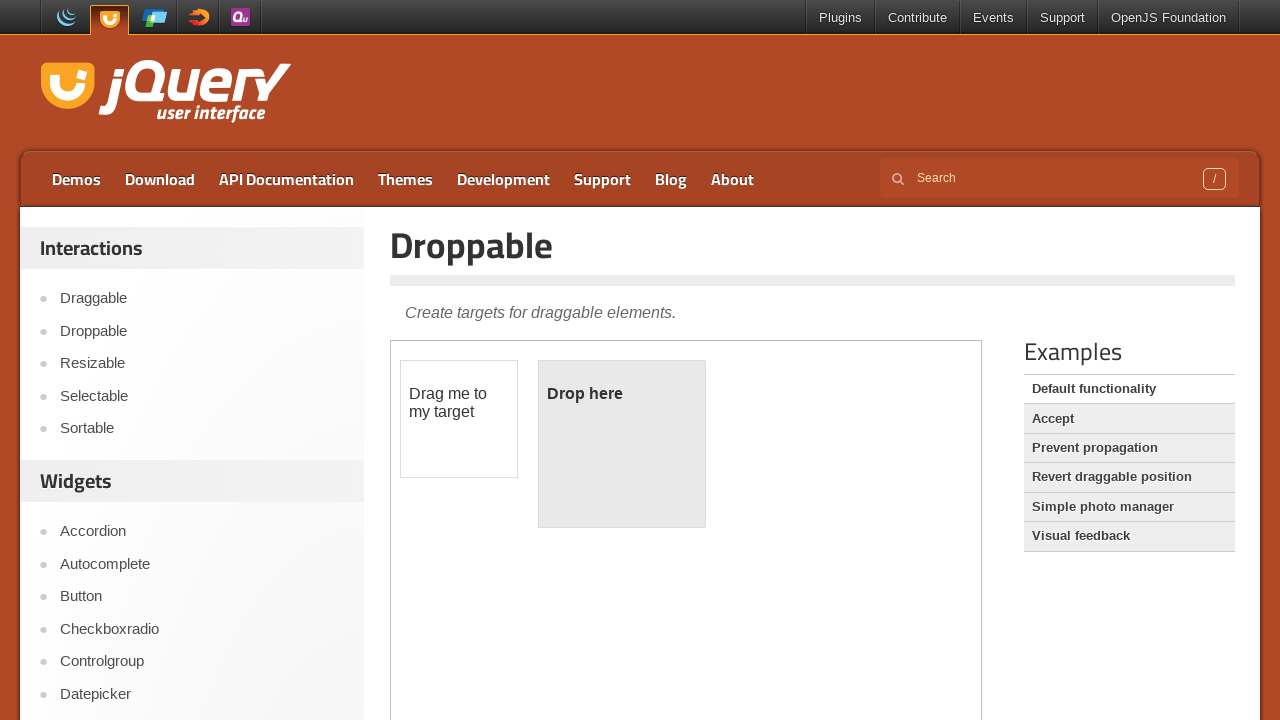

Dragged the source element to the target position within the iframe at (622, 444)
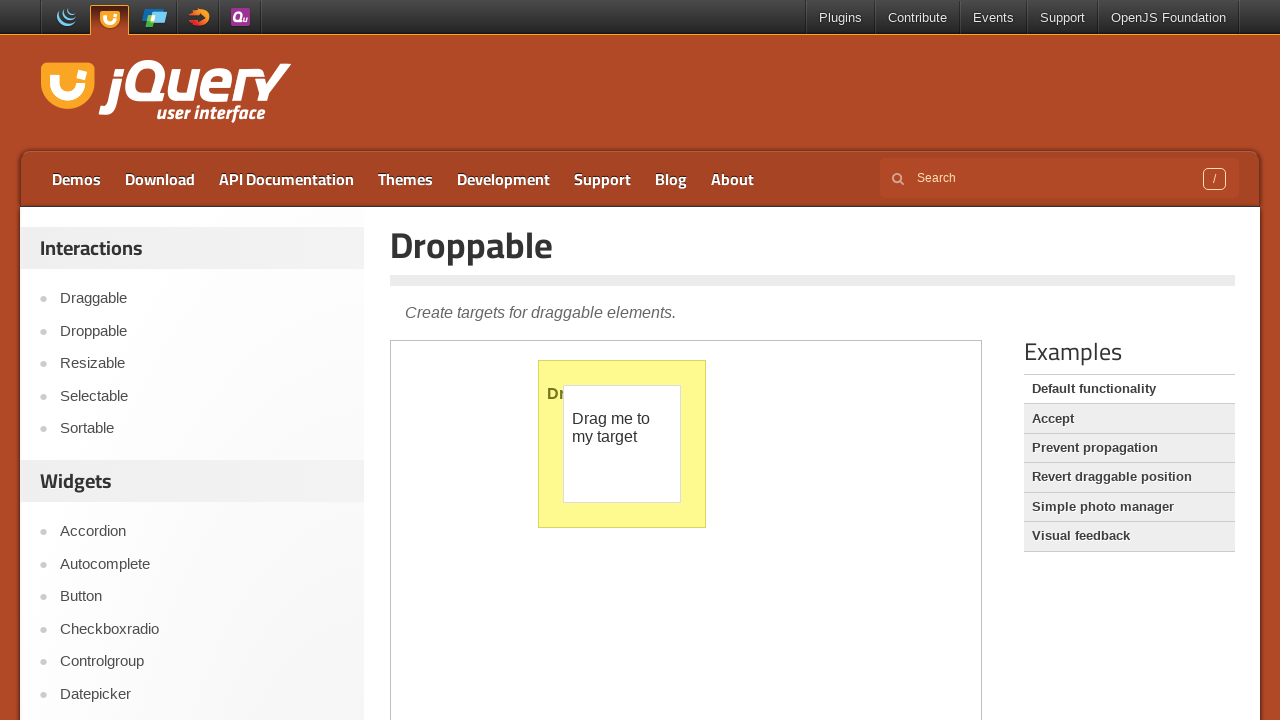

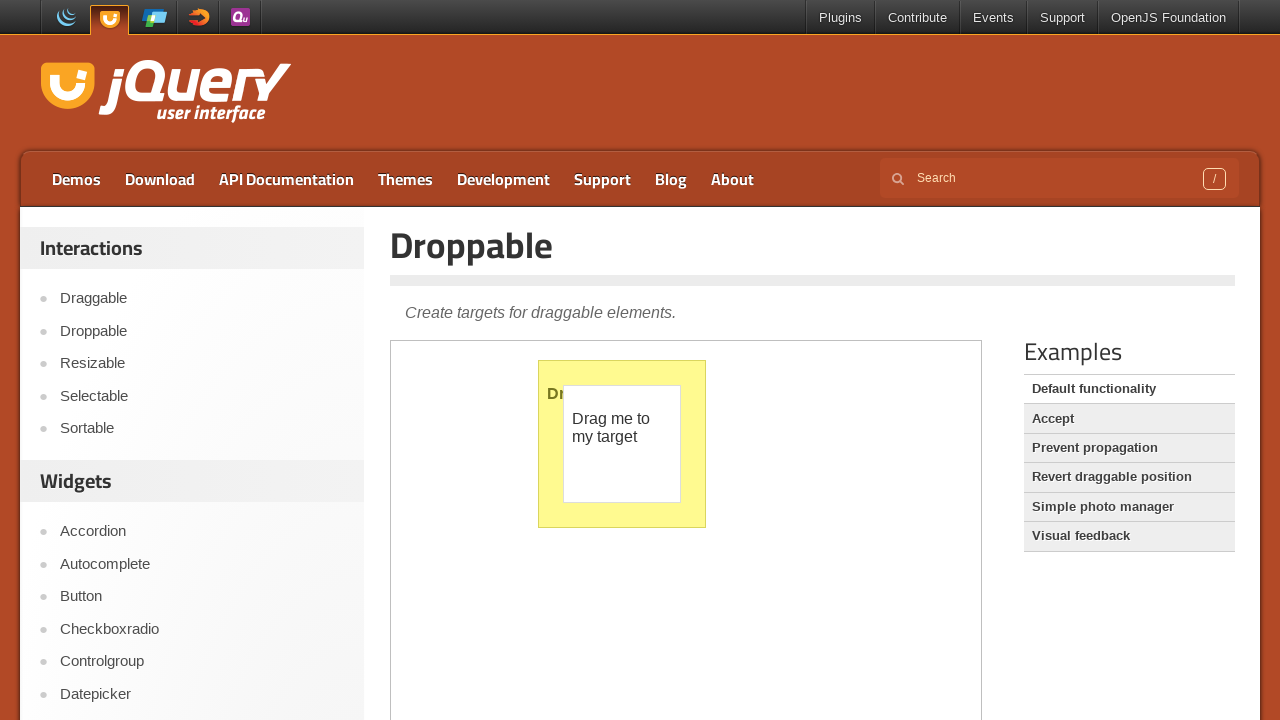